Navigates to OrangeHRM contact sales page and verifies that form fields are present on the page by checking for elements with a specific class name.

Starting URL: https://www.orangehrm.com/contact-sales/

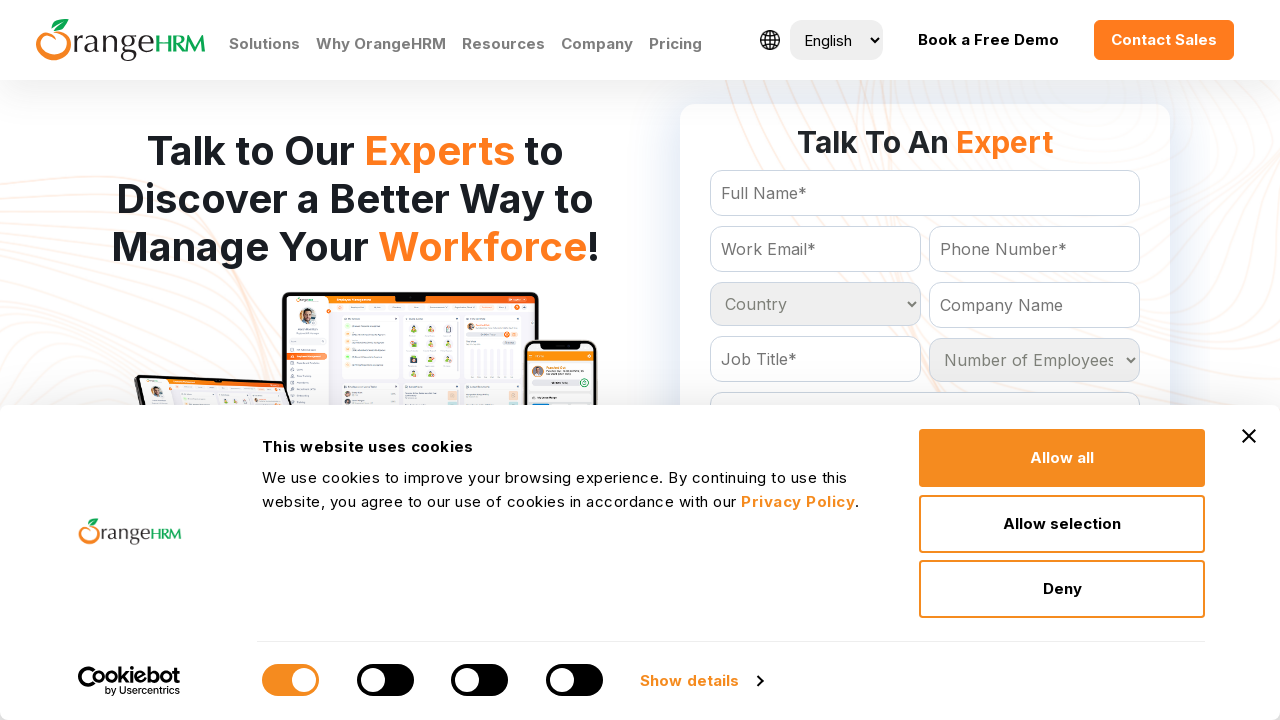

Navigated to OrangeHRM contact sales page
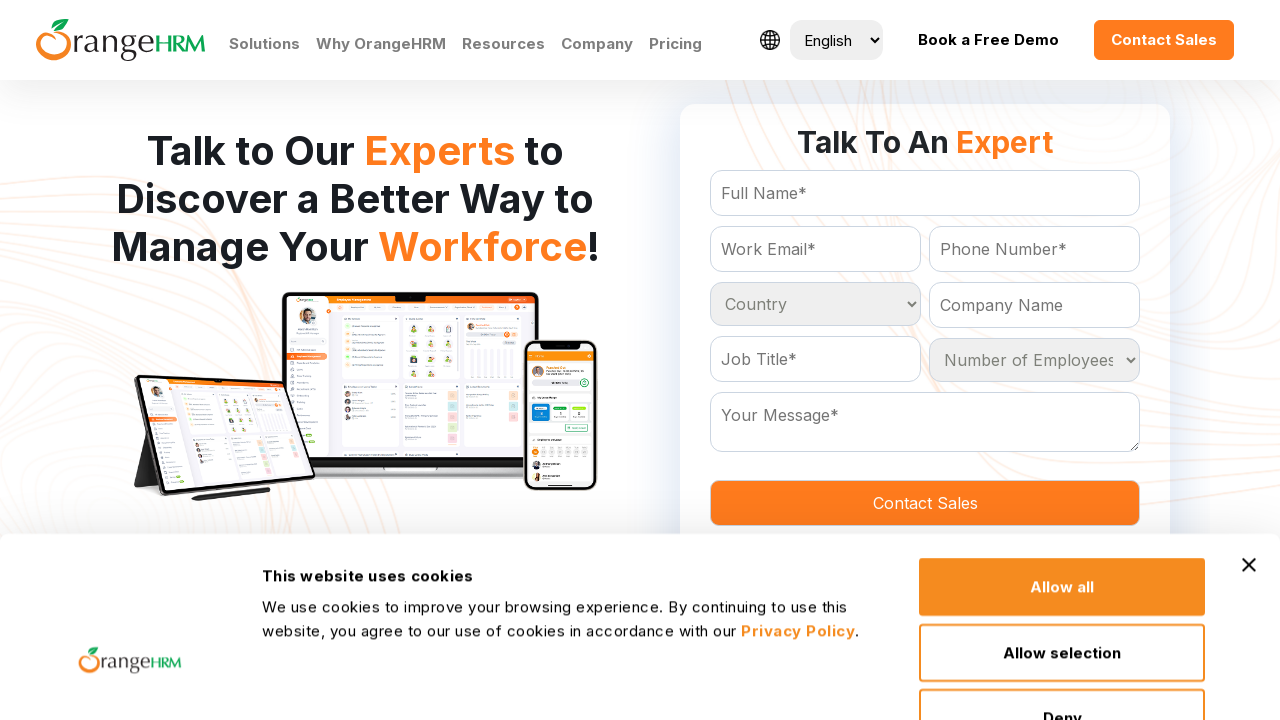

Located form fields with class 'text1'
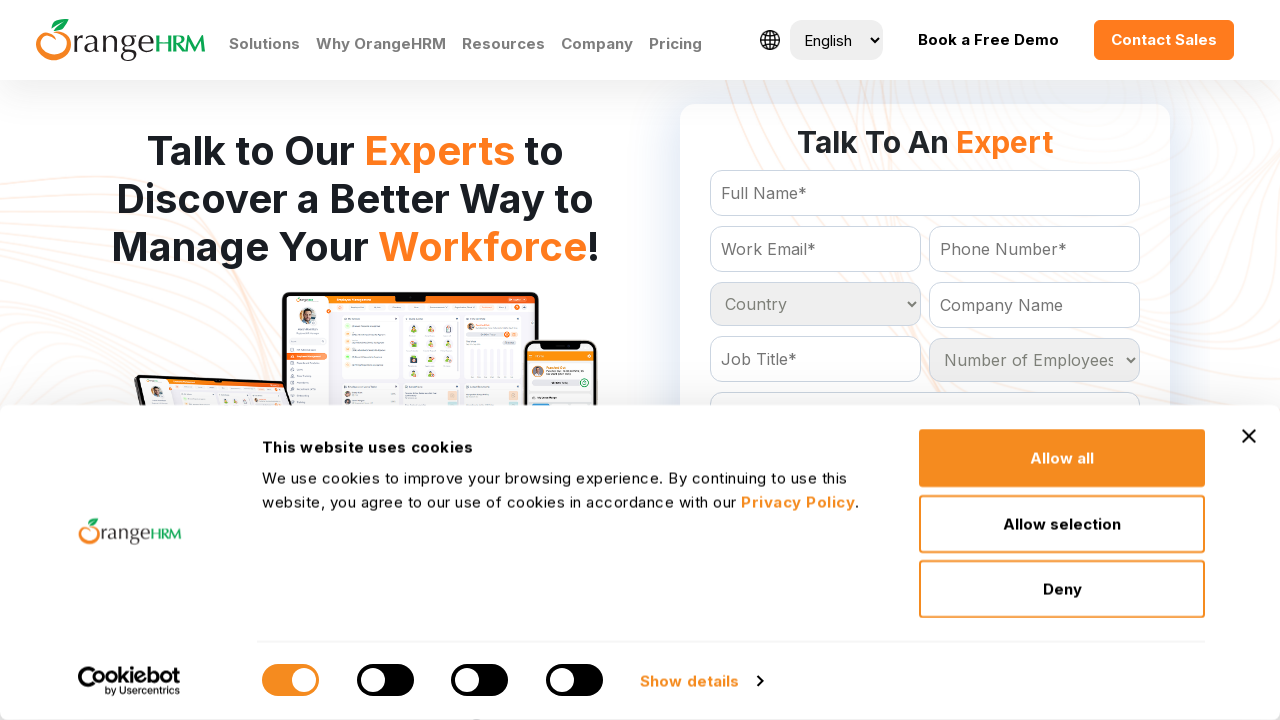

Retrieved form fields count: 0
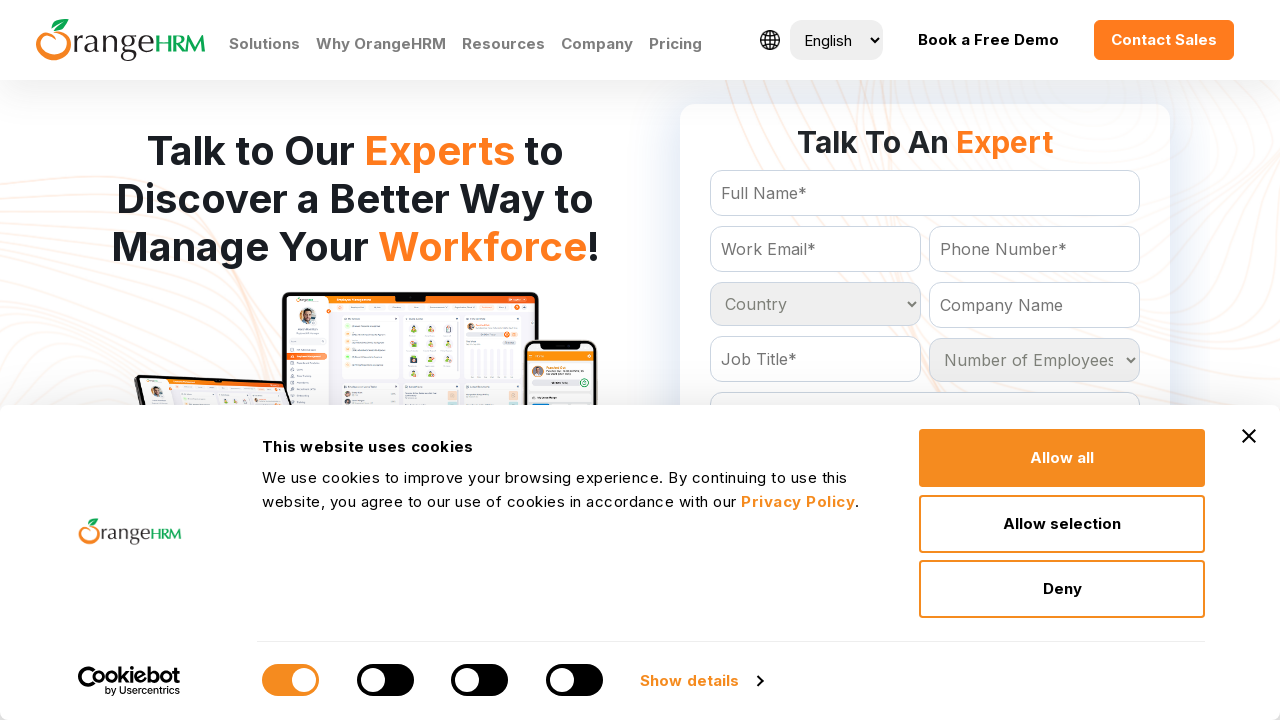

Verified: form fields are not available on the page
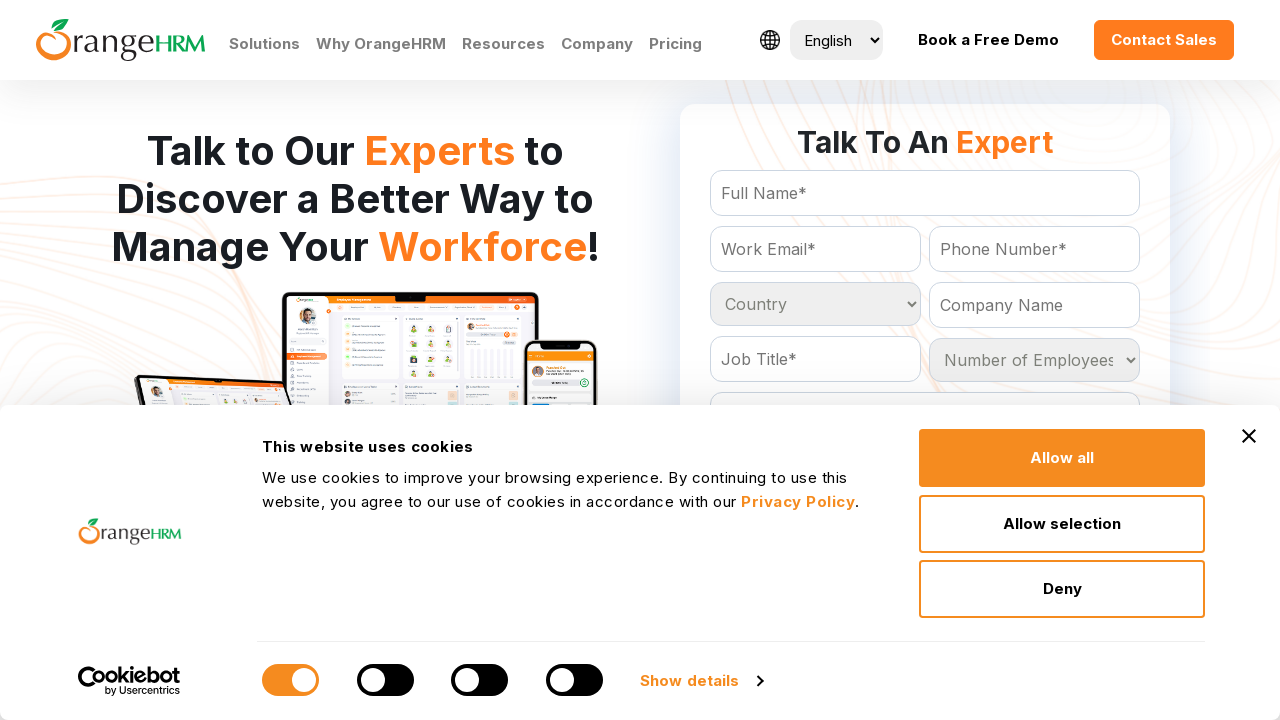

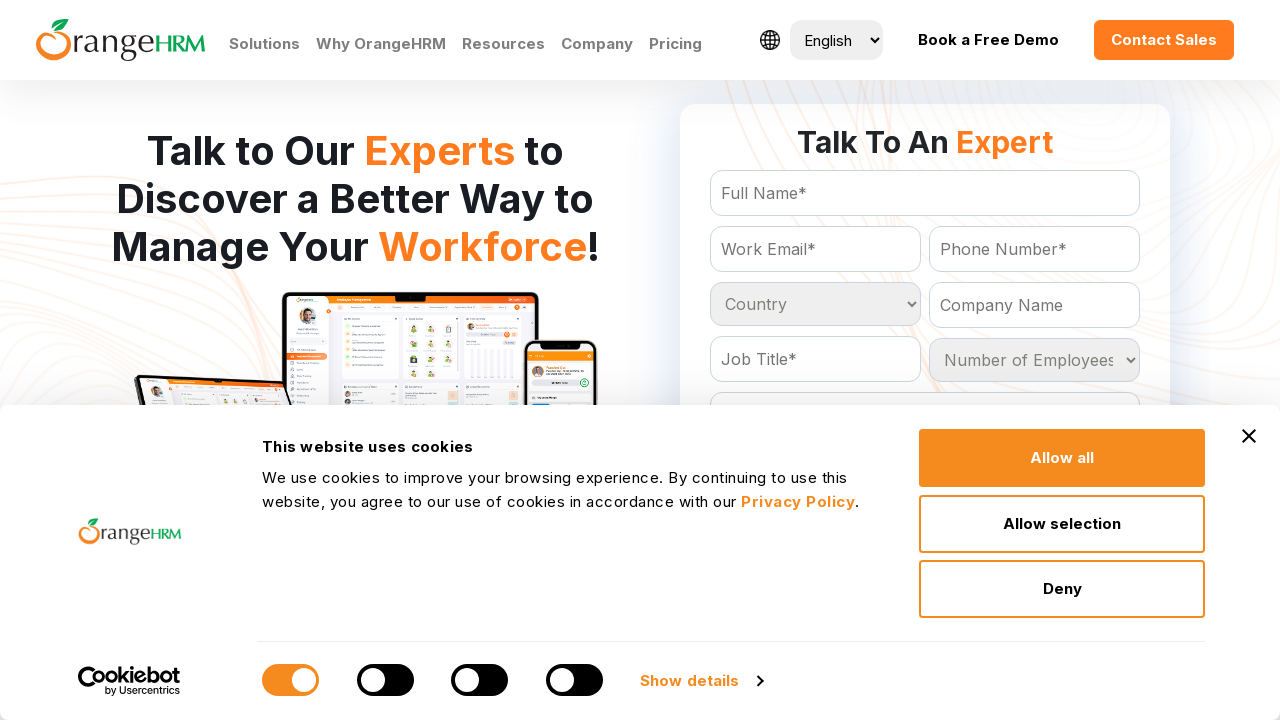